Navigates to a practice automation page, scrolls to a table element, and extracts information about the table structure including row count, column count, and specific row data

Starting URL: https://rahulshettyacademy.com/AutomationPractice/#!

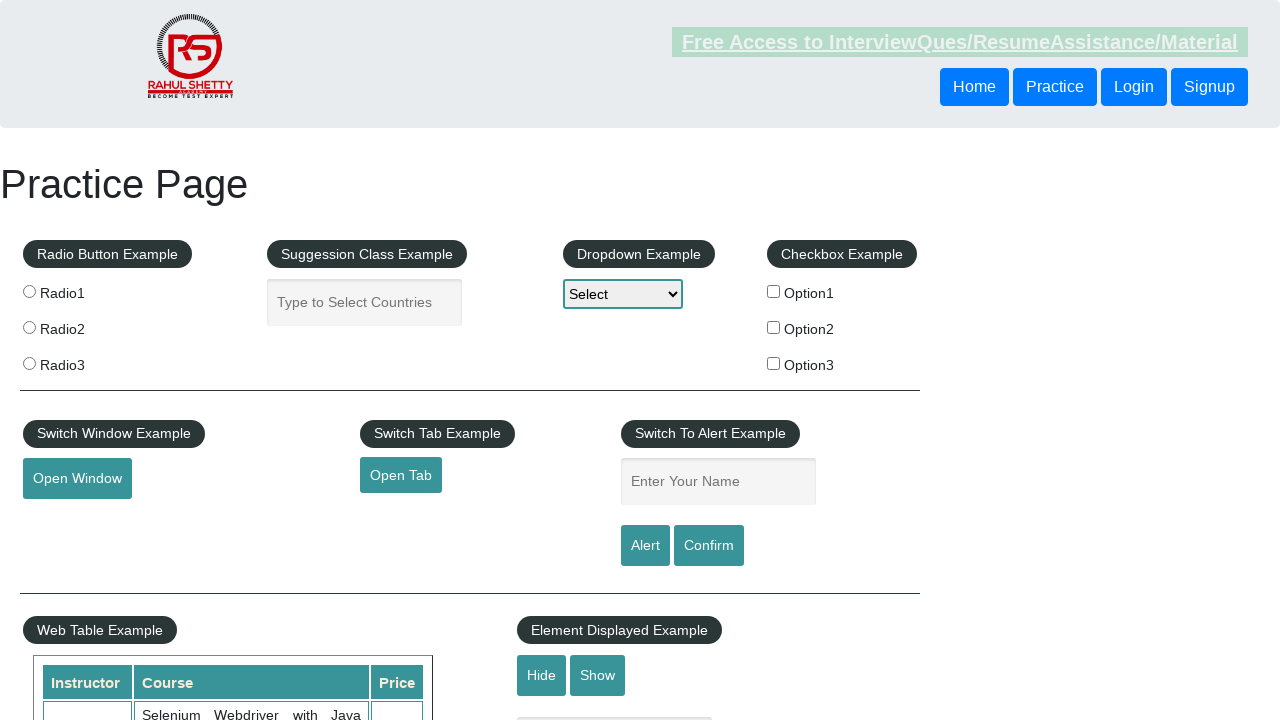

Scrolled down 600 pixels to locate table section
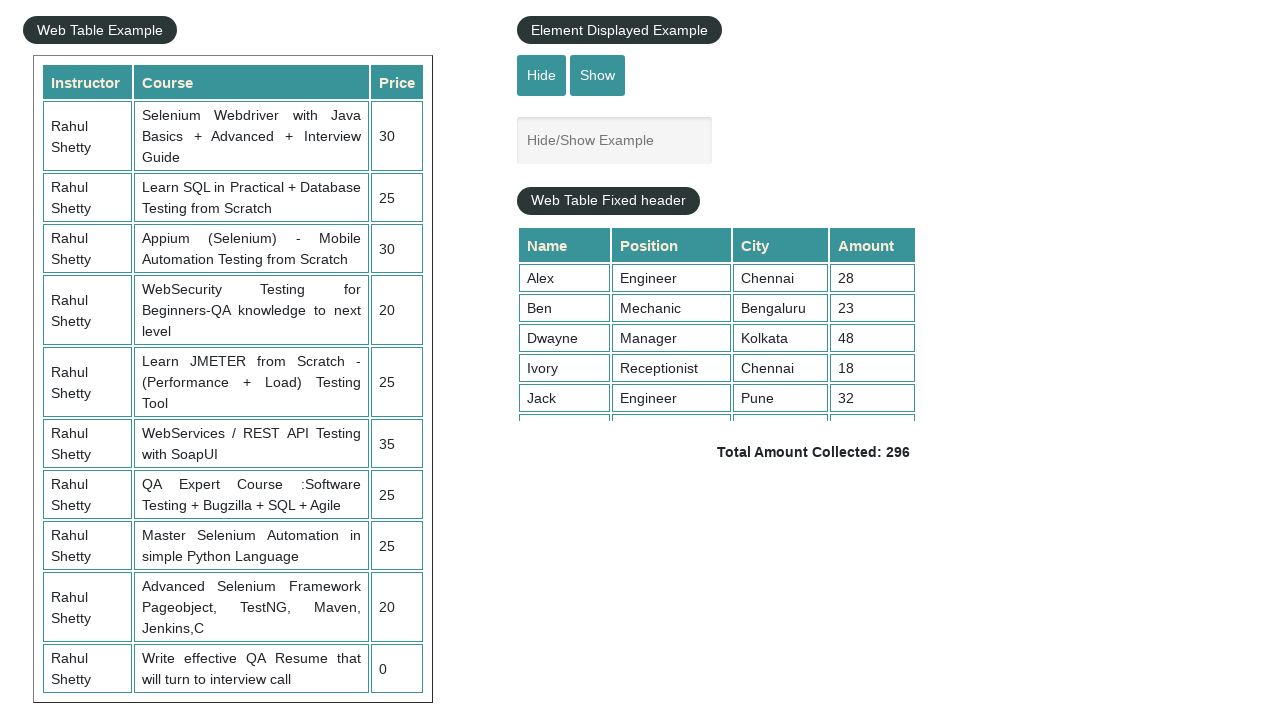

Table with id 'product' is now visible
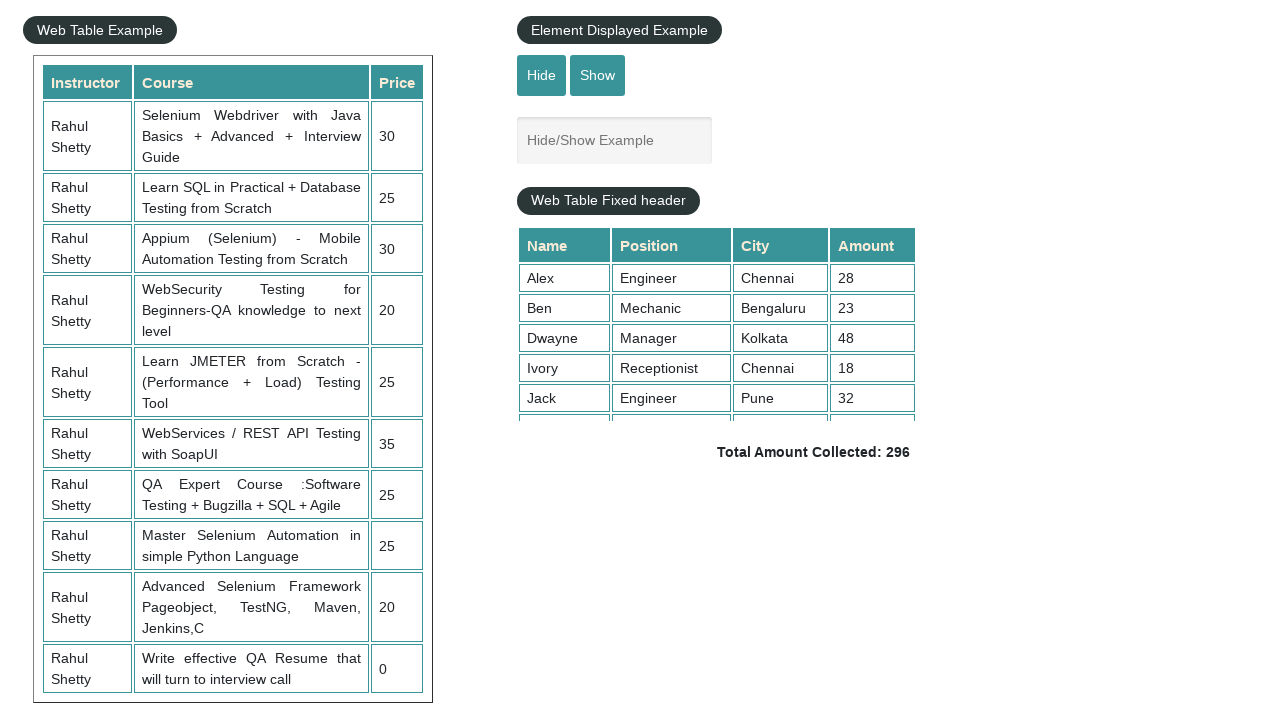

Counted table rows: 11
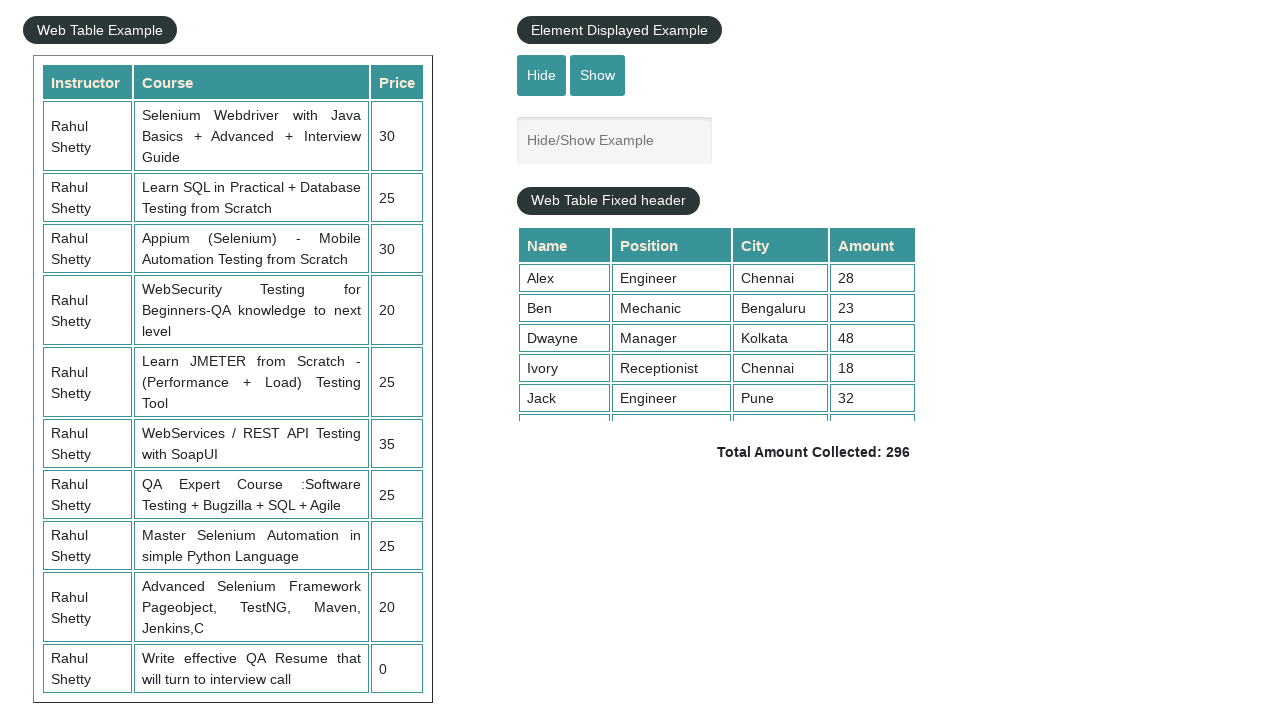

Counted table columns: 3
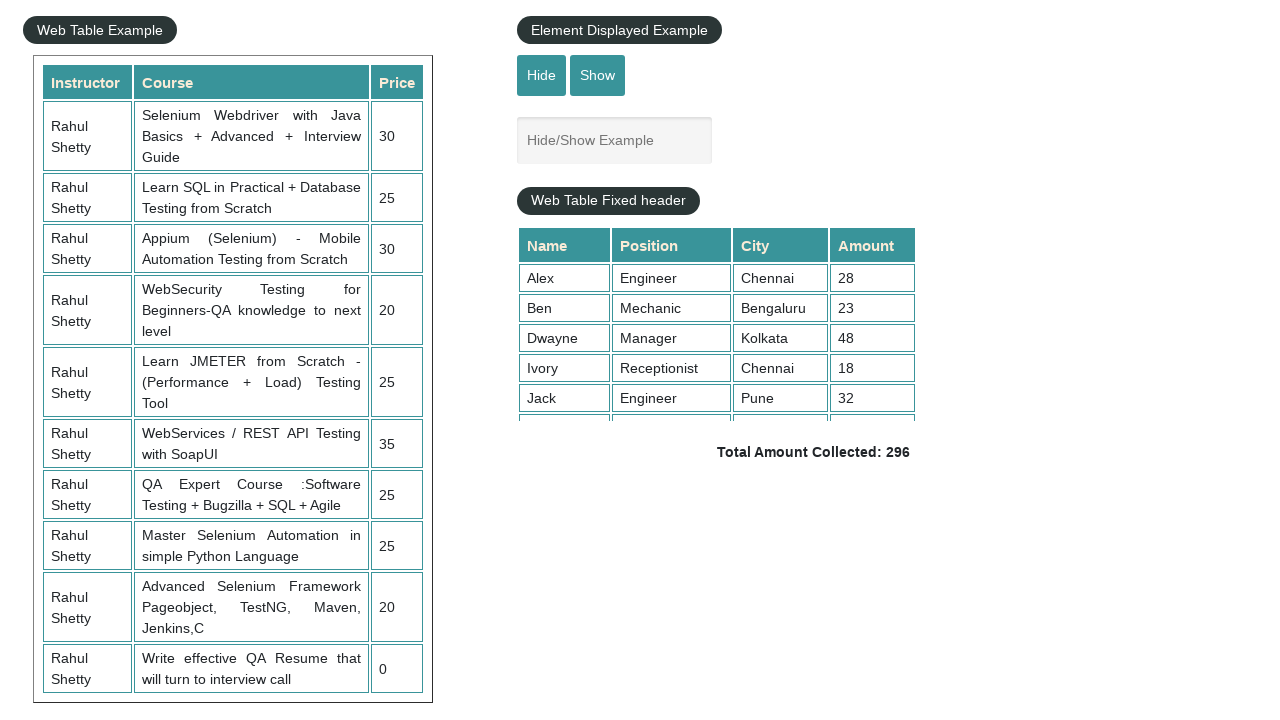

Extracted text content from third row: 
                            Rahul Shetty
                            Learn SQL in Practical + Database Testing from Scratch
                            25
                        
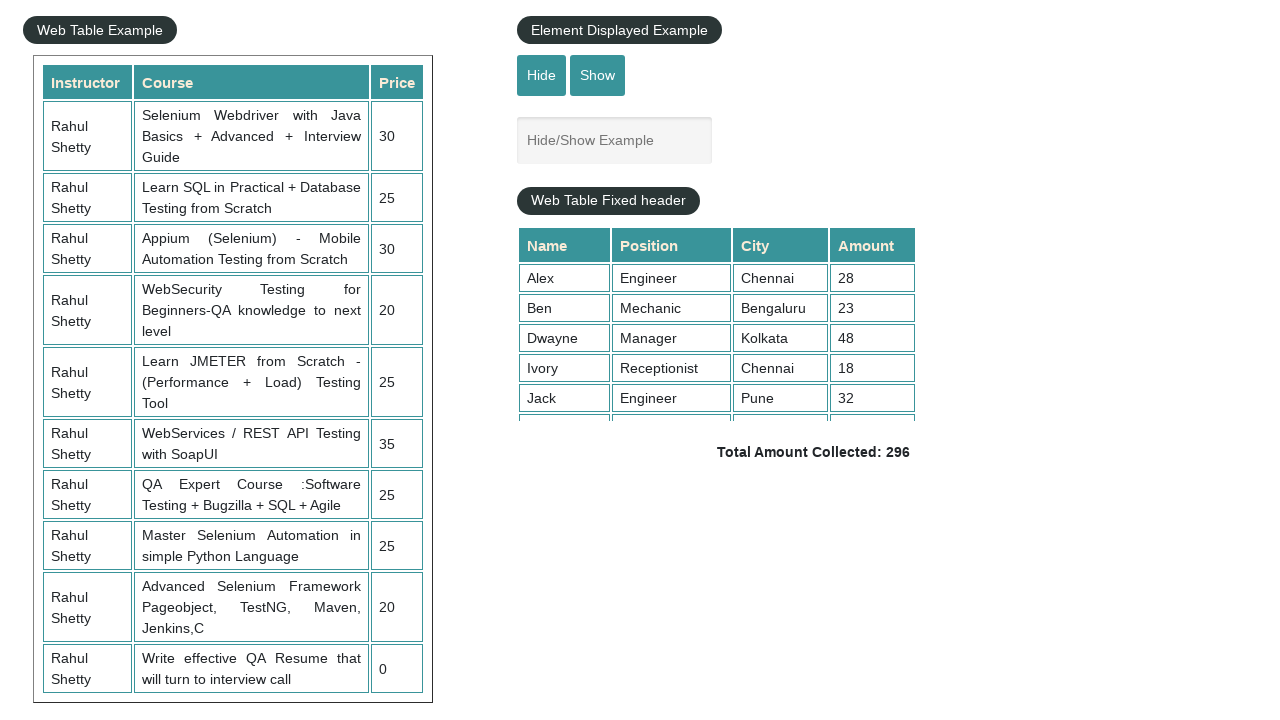

Located the product table element
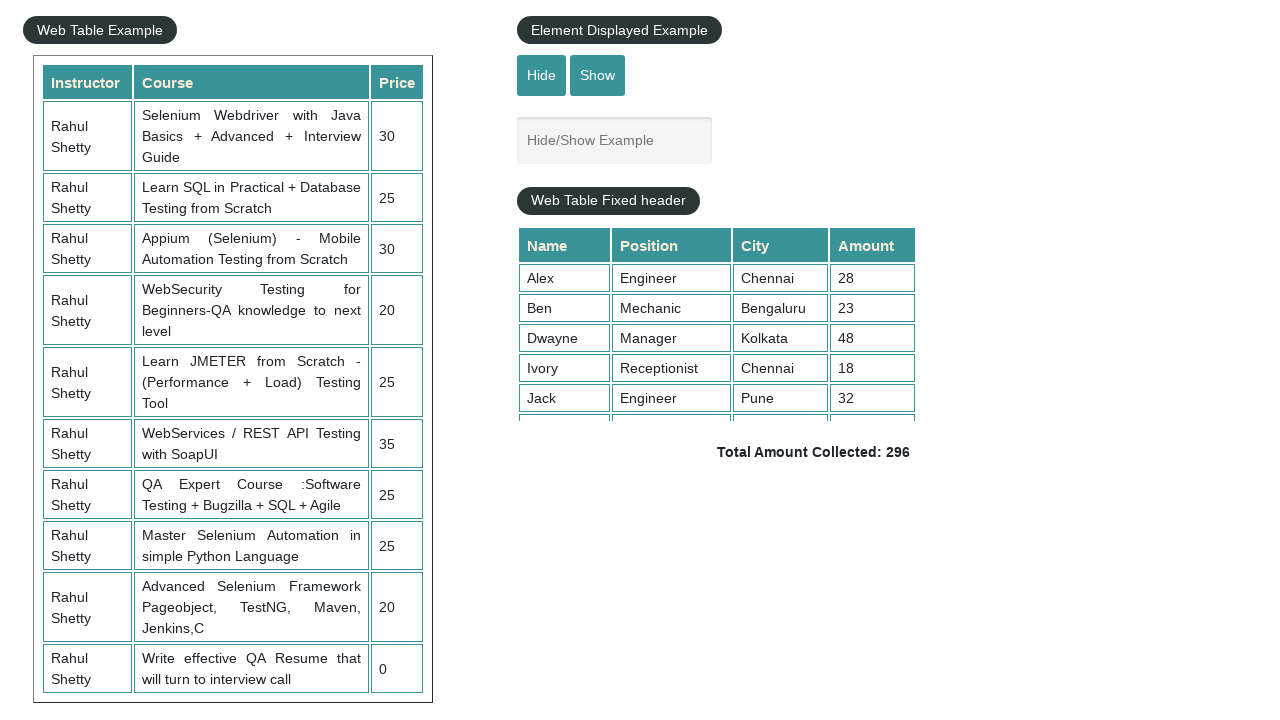

Located all cells in the second row
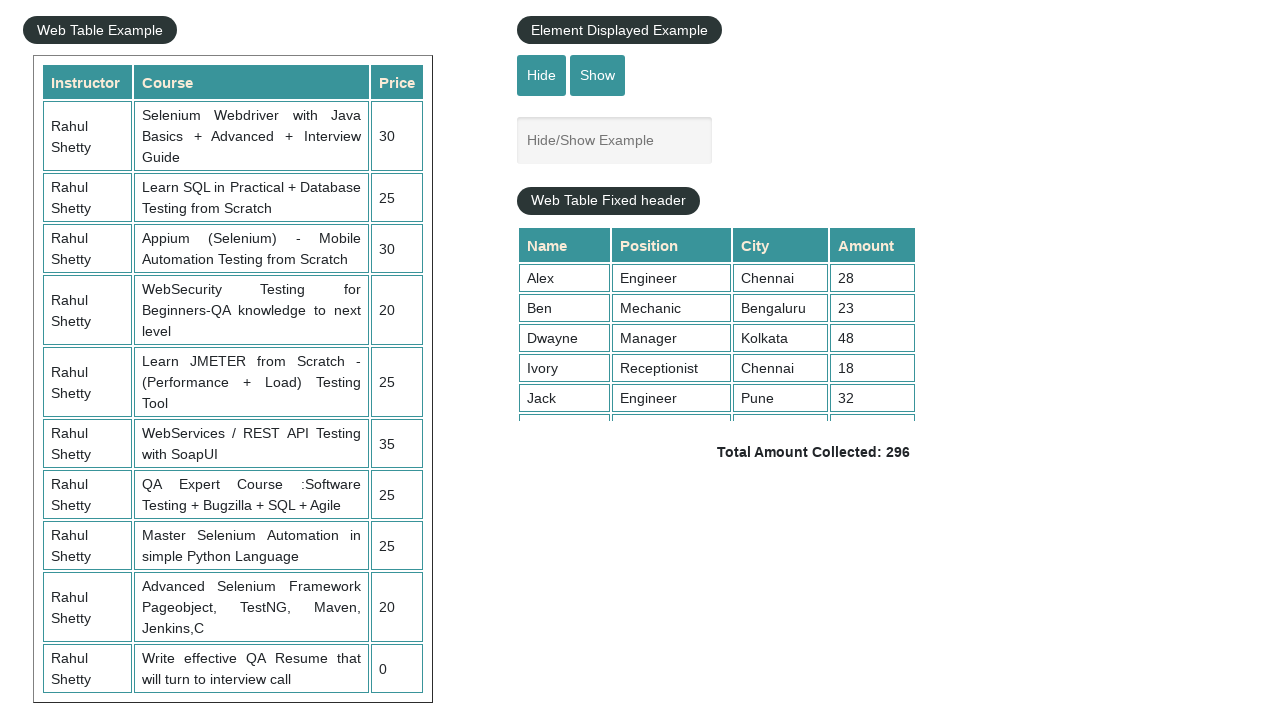

Extracted cell 0 content from second row: Rahul Shetty
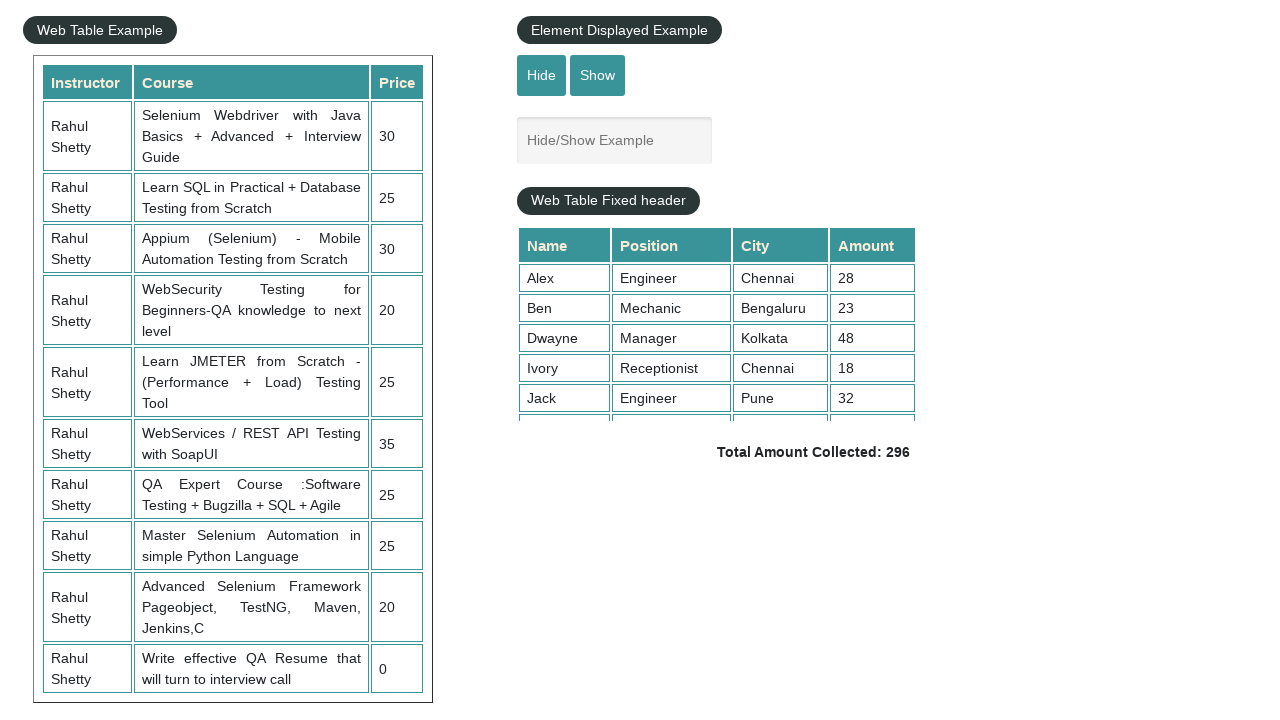

Extracted cell 1 content from second row: Learn SQL in Practical + Database Testing from Scratch
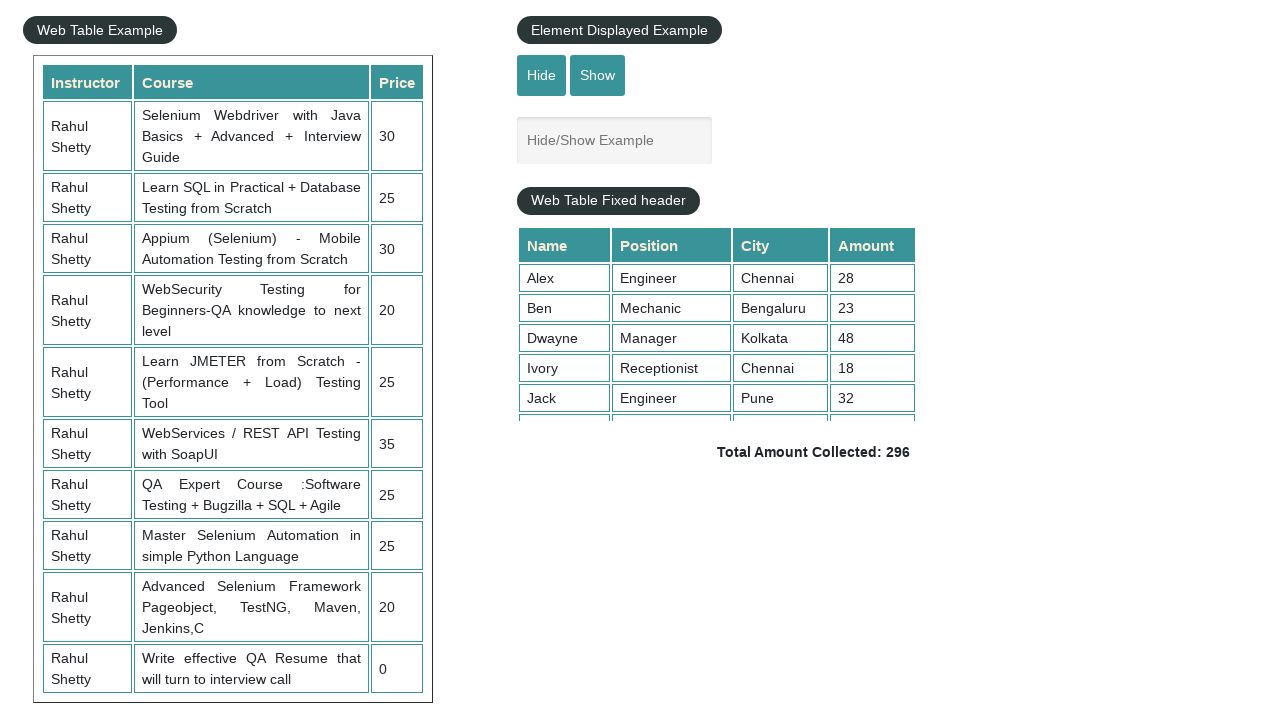

Extracted cell 2 content from second row: 25
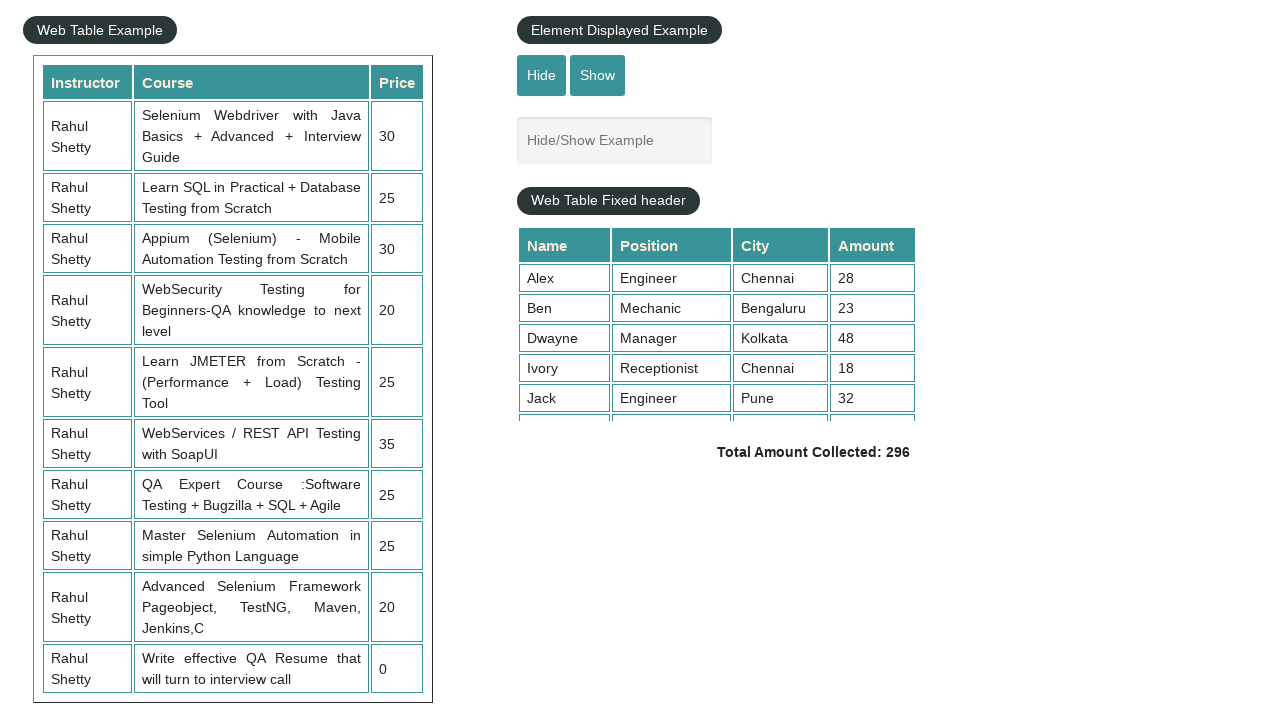

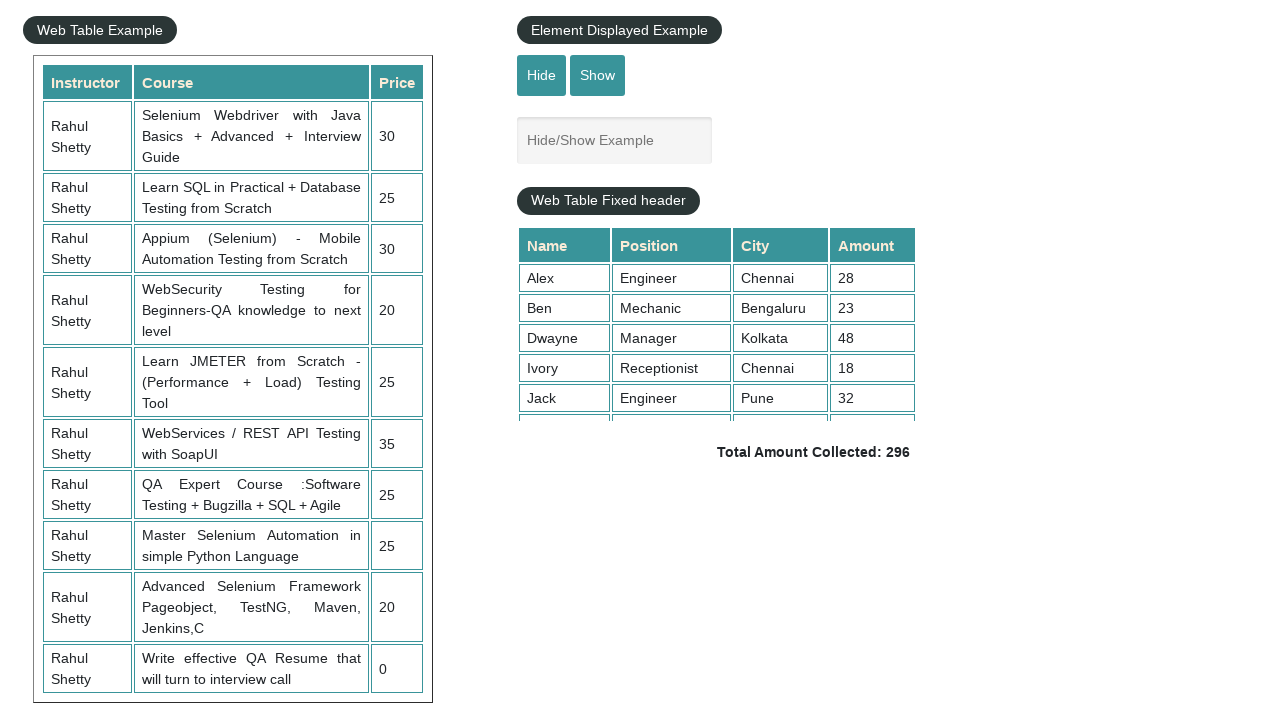